Navigates to the Kayak Spain homepage and waits for the page to load

Starting URL: https://www.es.kayak.com/

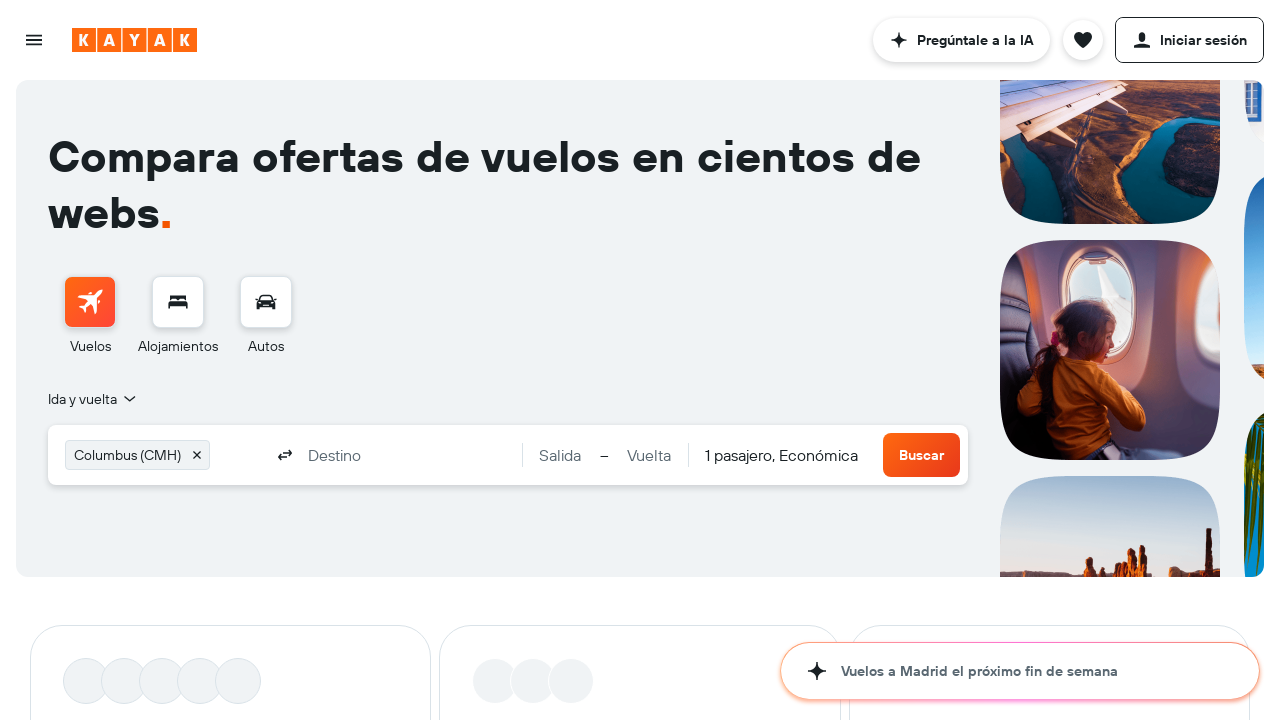

Navigated to Kayak Spain homepage and waited for DOM to load
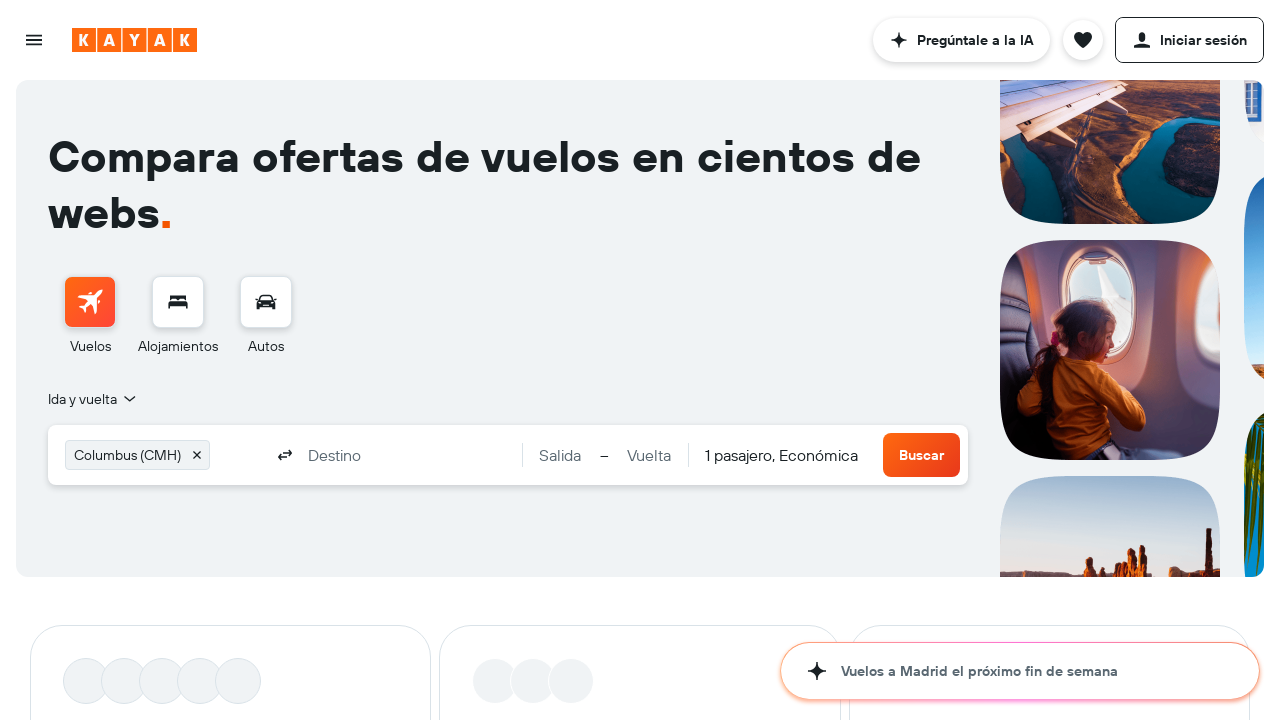

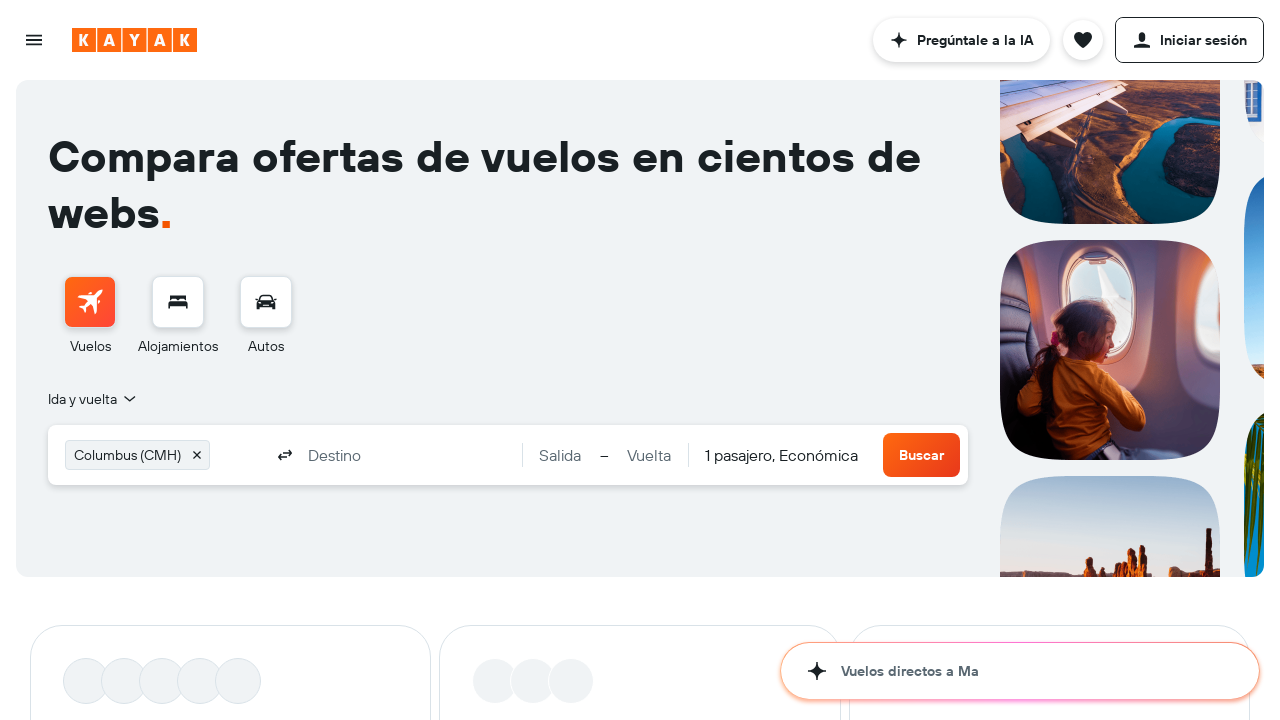